Tests nested iframe handling by clicking on a tab to access multiple frames section, switching into a parent iframe, then switching into a child iframe, and entering text into an input field within the nested frame.

Starting URL: https://demo.automationtesting.in/Frames.html

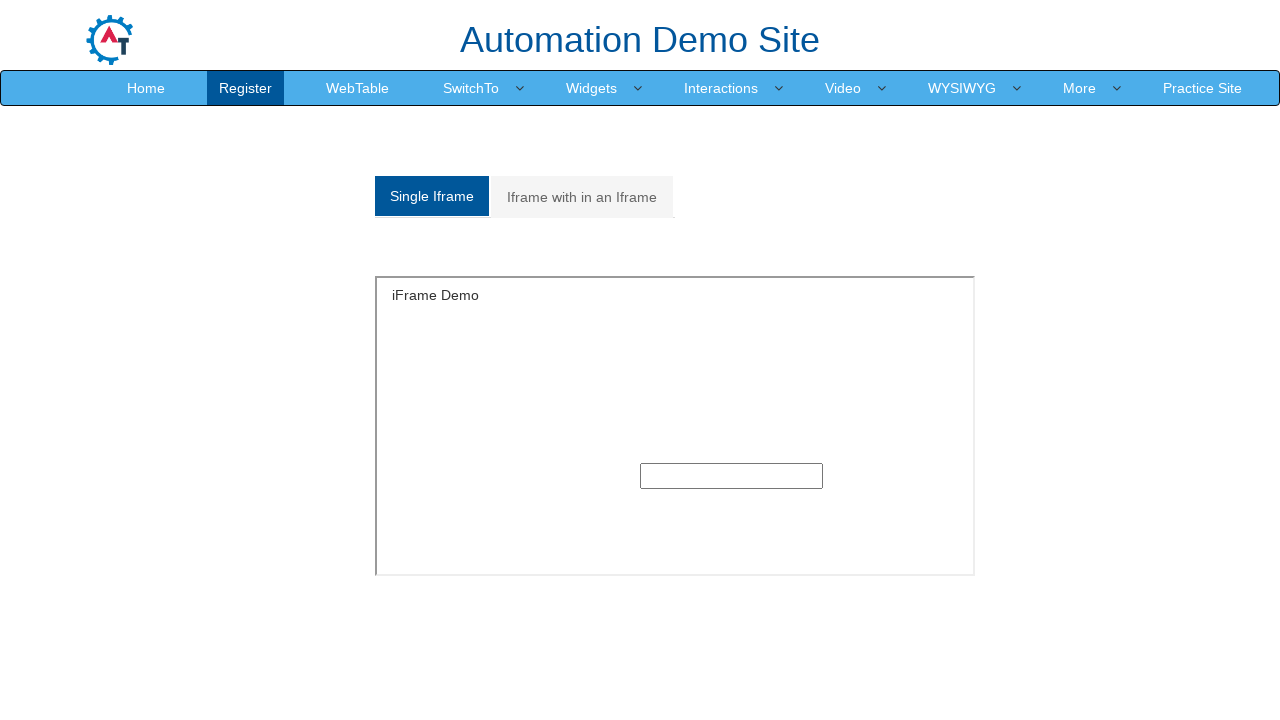

Clicked on 'Iframe with in an Iframe' tab to access multiple frames section at (582, 197) on xpath=/html/body/section/div[1]/div/div/div/div[1]/div/ul/li[2]/a
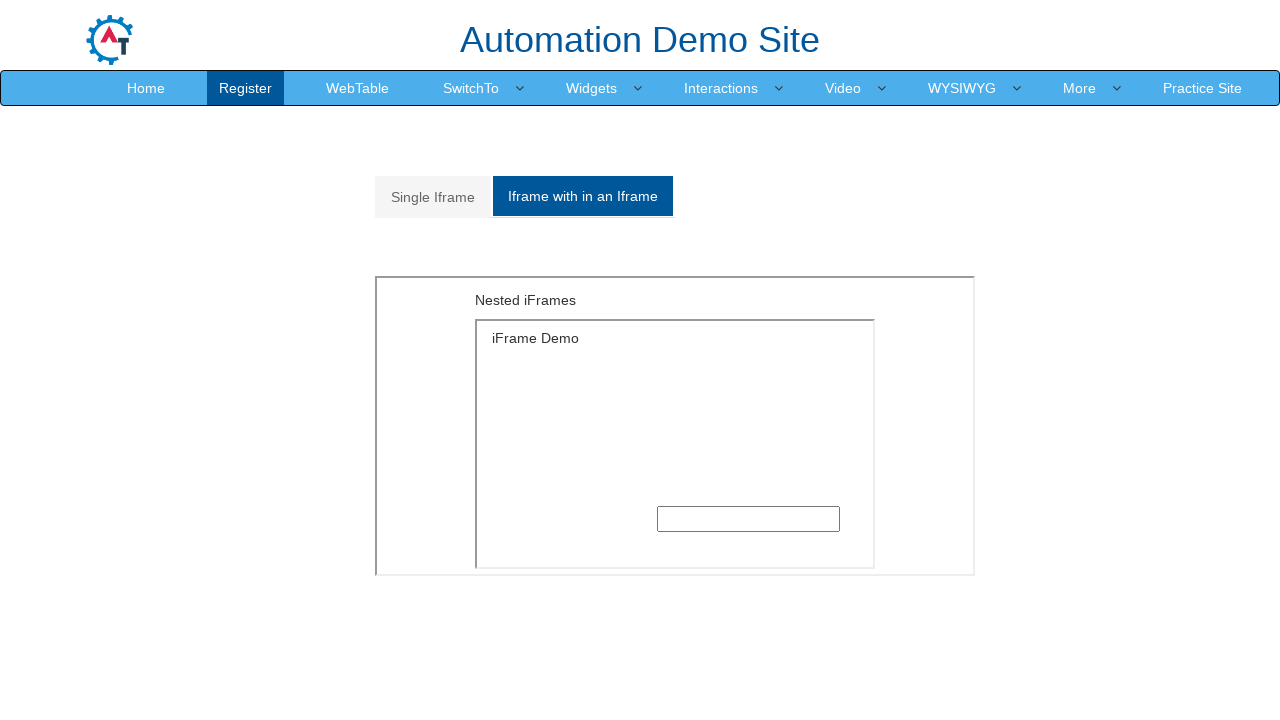

Located parent iframe in Multiple section
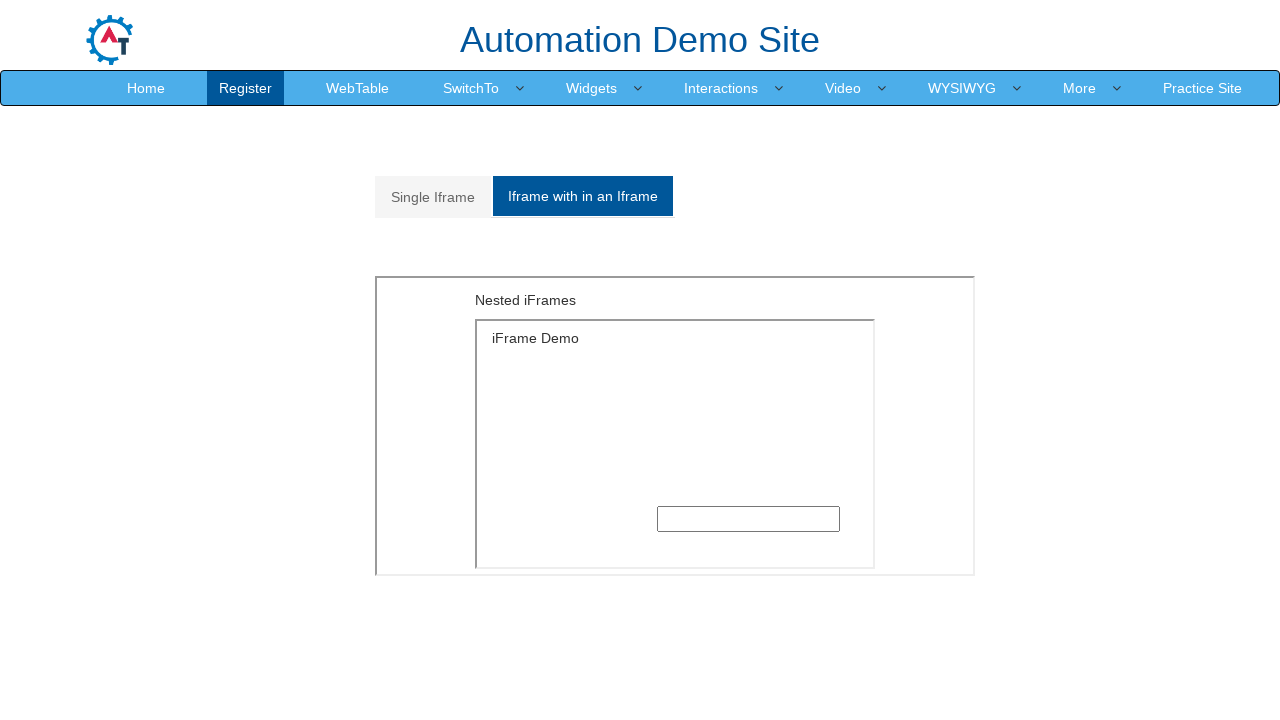

Located nested child iframe inside parent frame
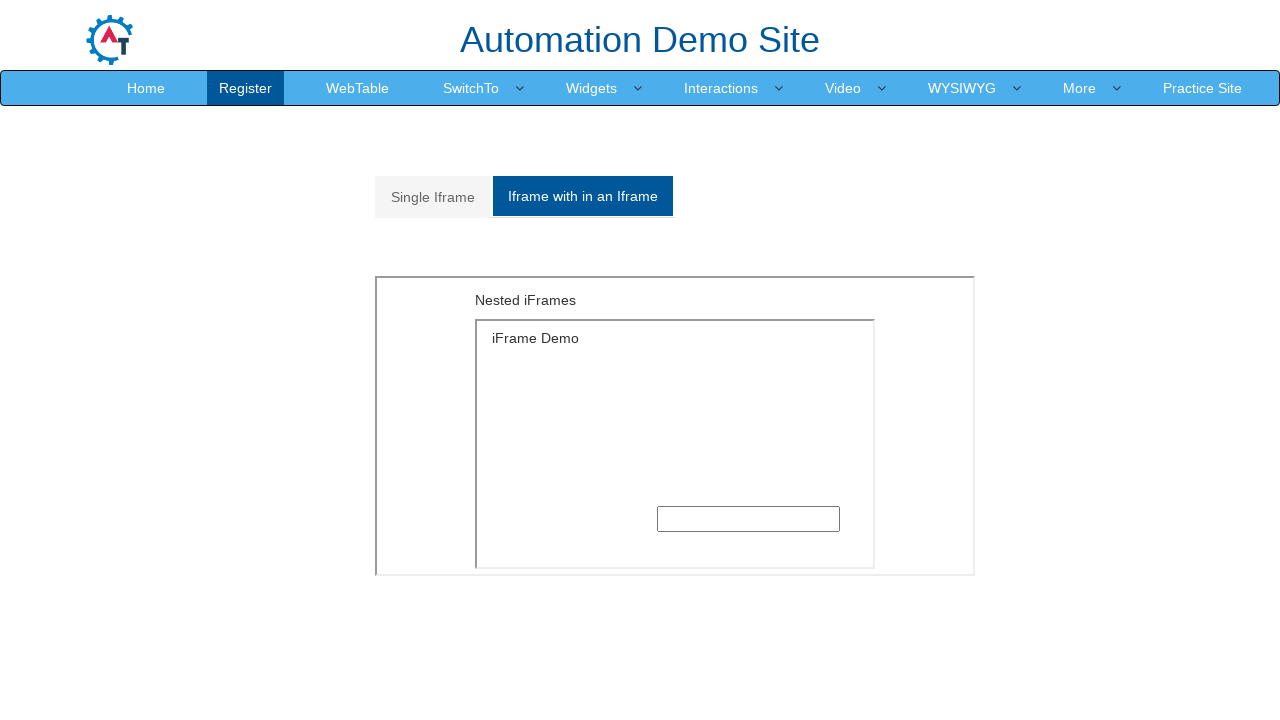

Entered 'sriram' into input field within nested iframe on #Multiple iframe >> nth=0 >> internal:control=enter-frame >> iframe >> nth=0 >> 
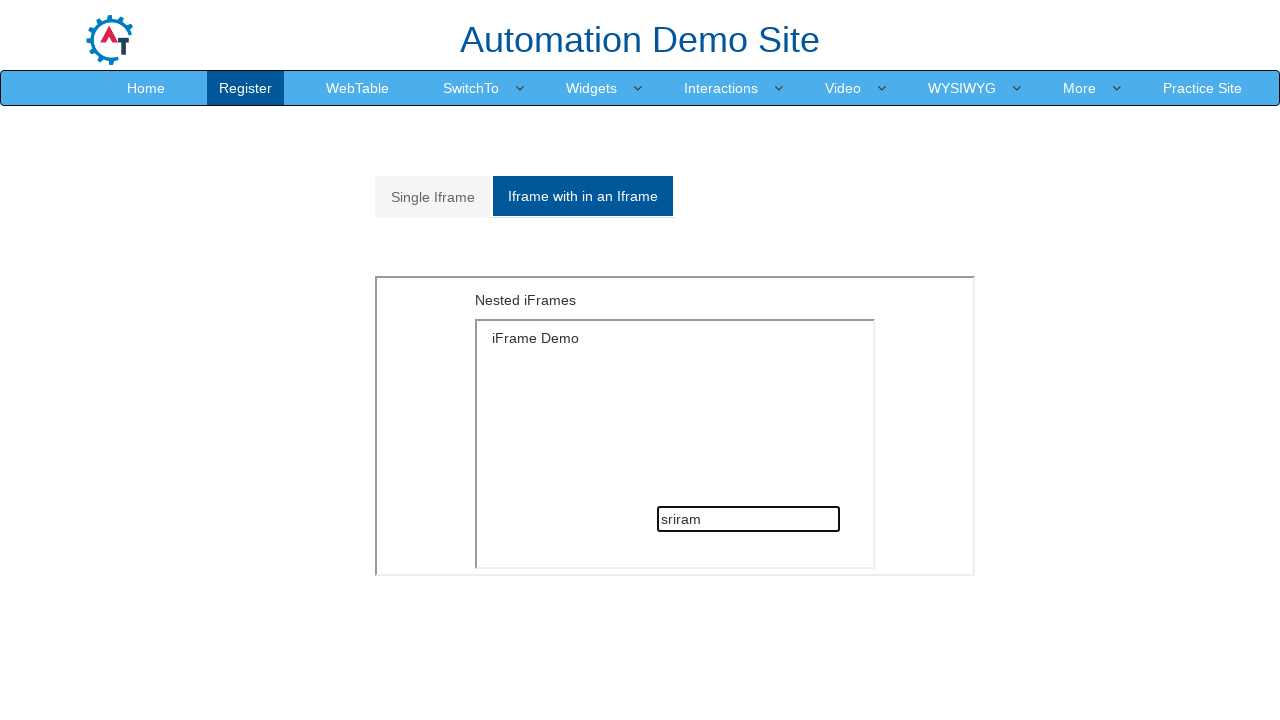

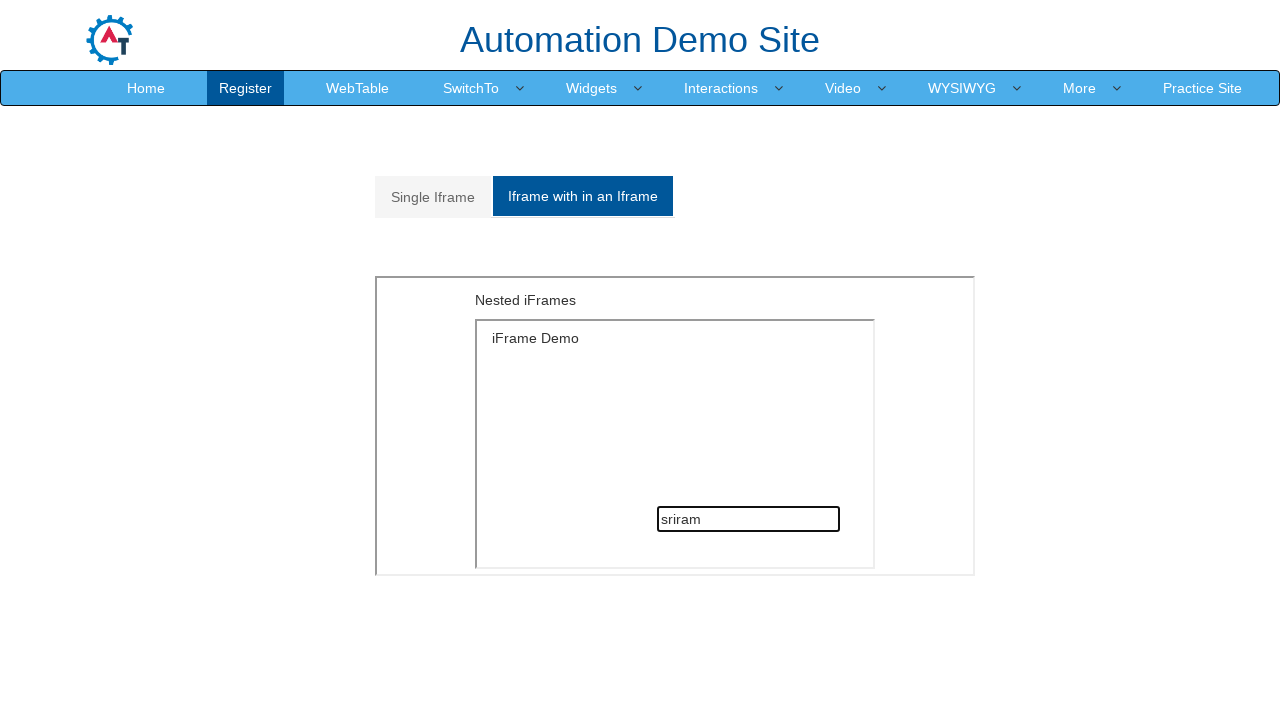